Navigates to the-internet.herokuapp.com, clicks on "Challenging DOM" link, and verifies the page loads correctly

Starting URL: https://the-internet.herokuapp.com/

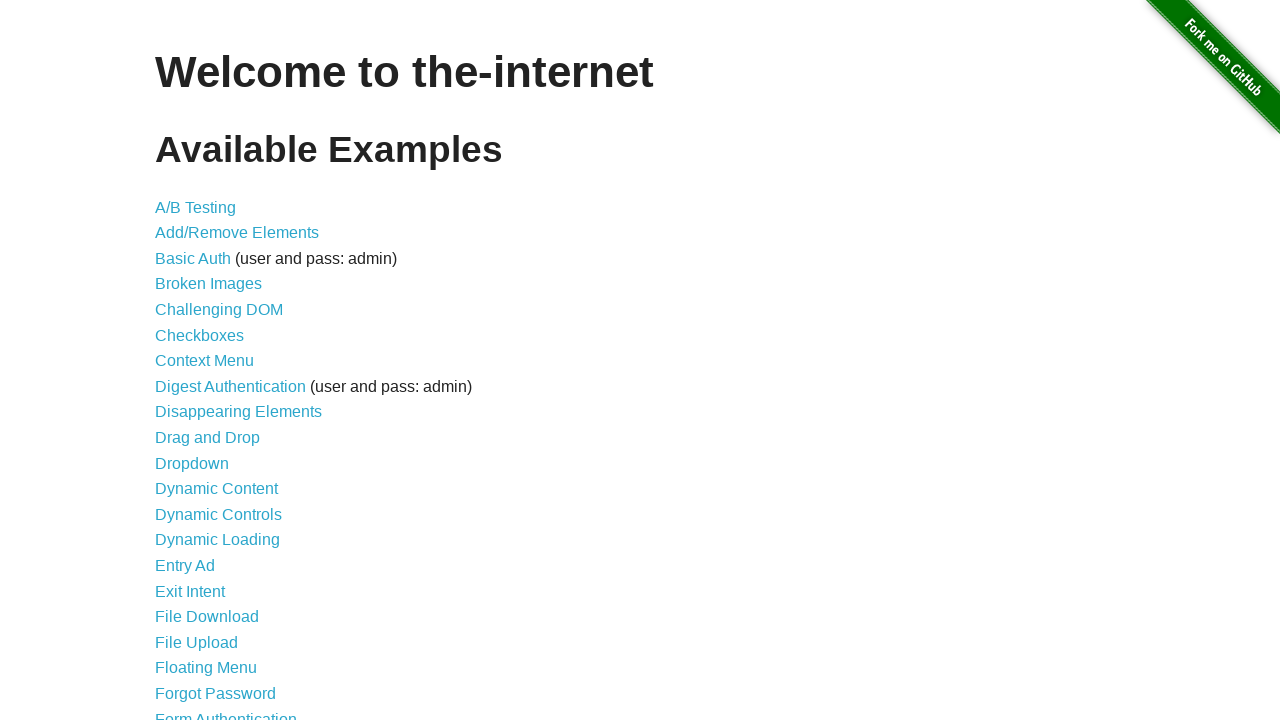

Clicked on 'Challenging DOM' link at (219, 310) on text=Challenging DOM
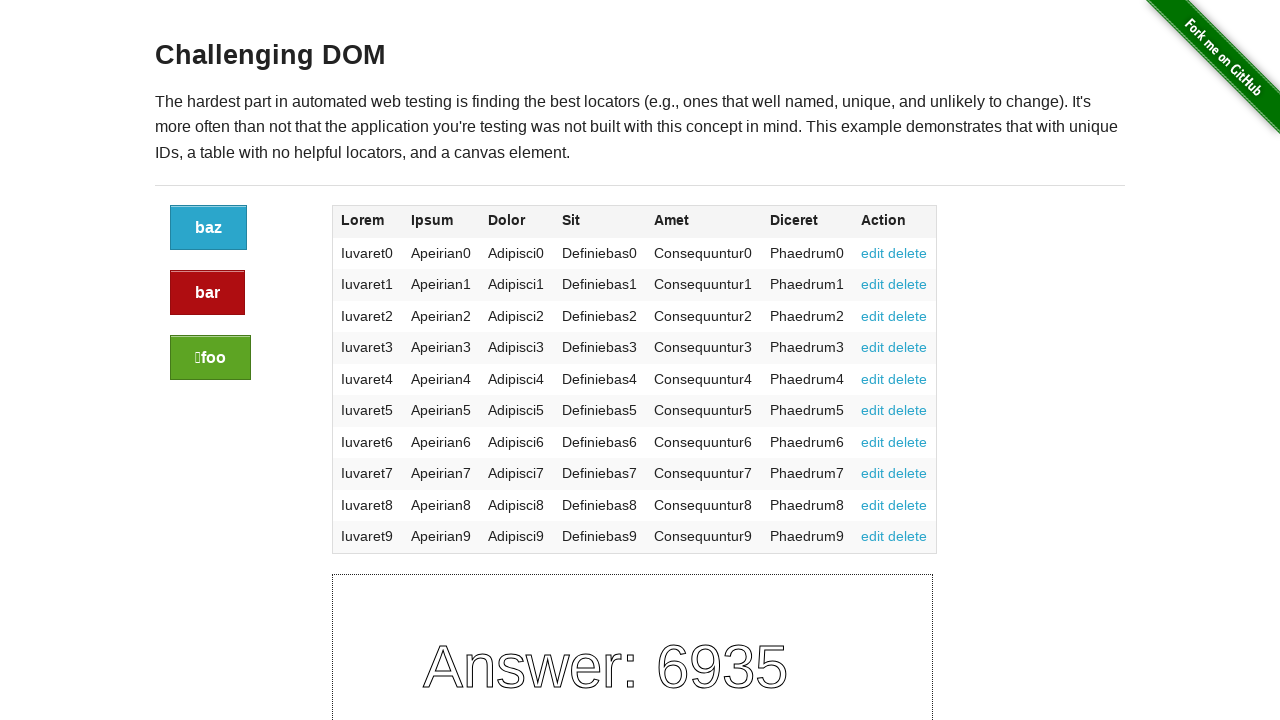

Challenging DOM page loaded - #content selector found
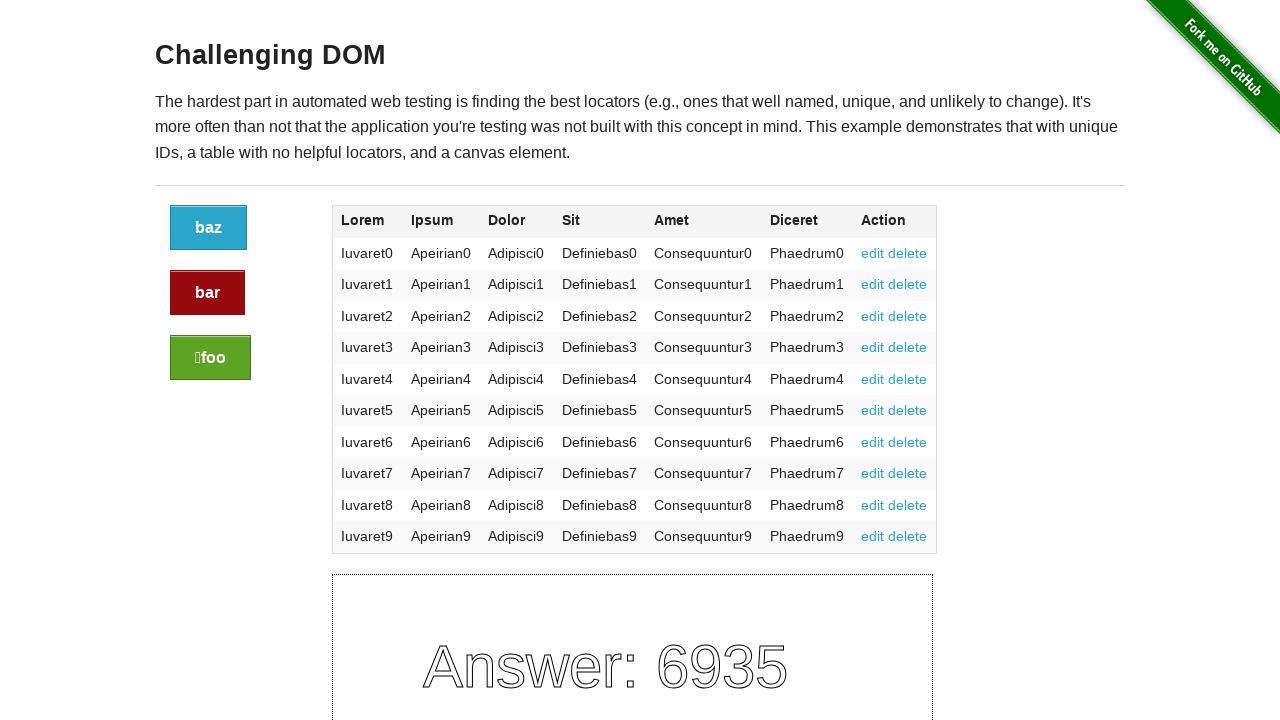

Located red button with initial text: 'bar'
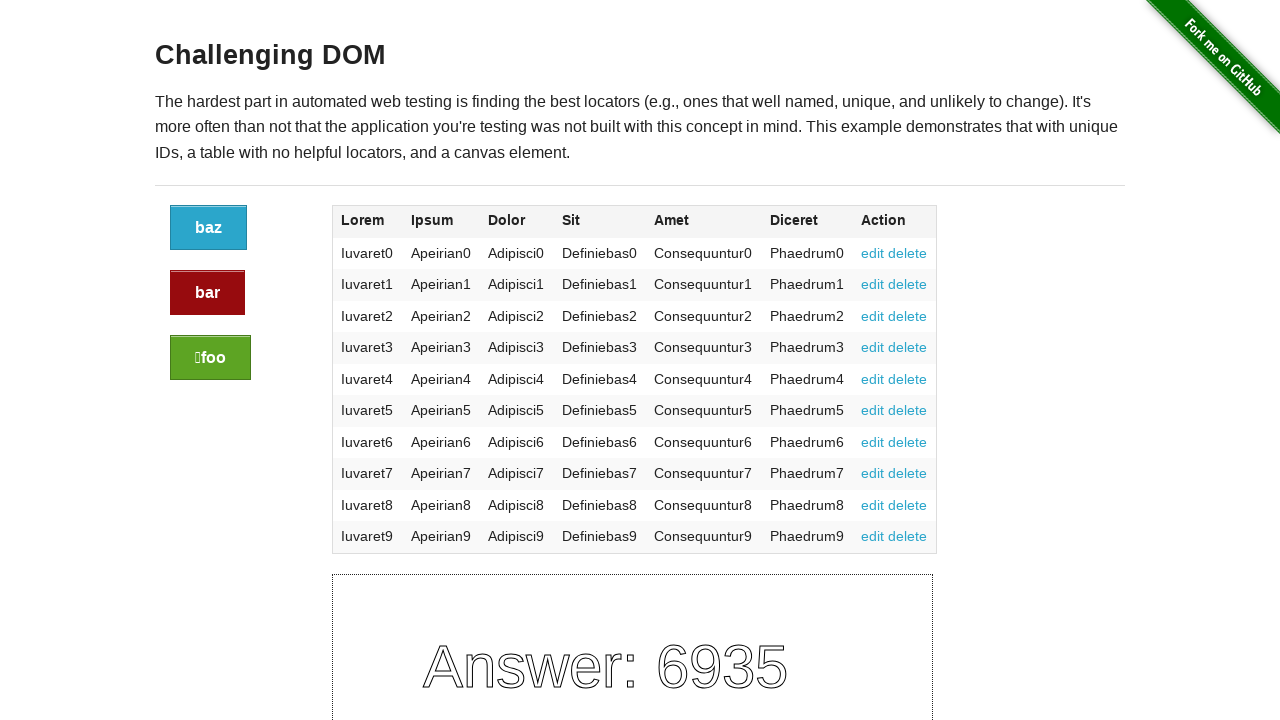

Clicked the red button at (208, 293) on a.button.alert
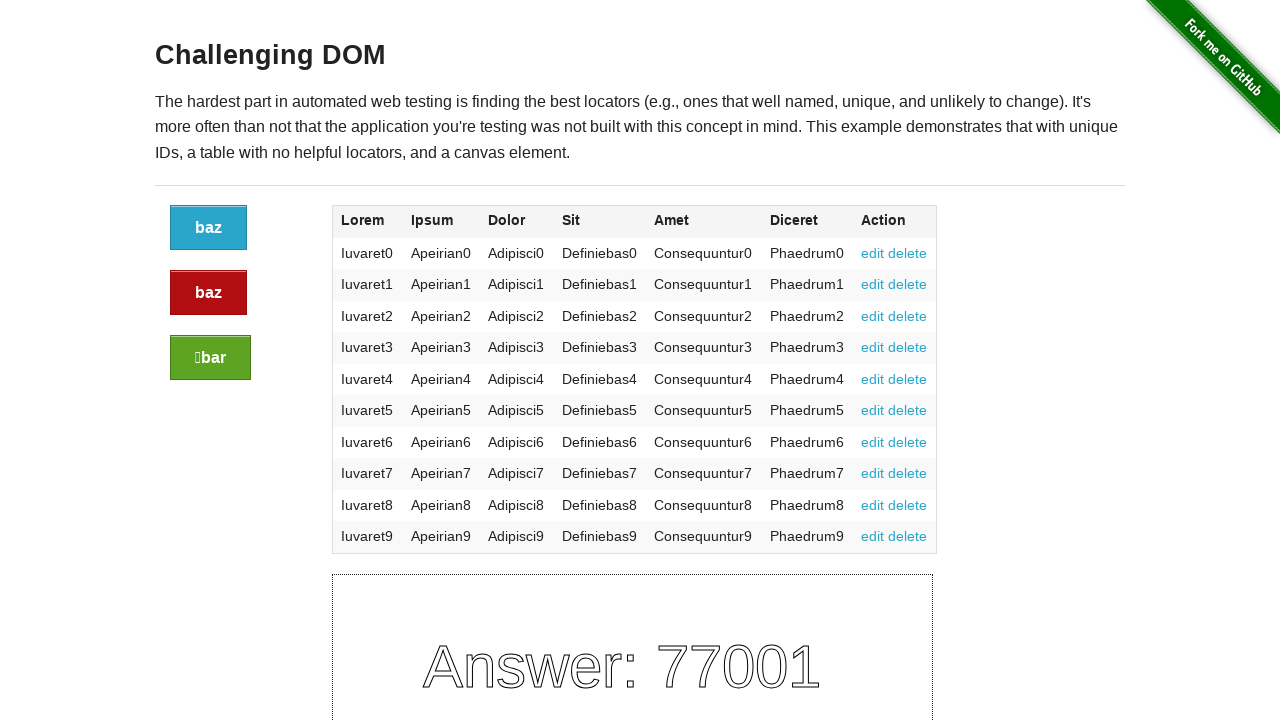

Button text changed - verification successful
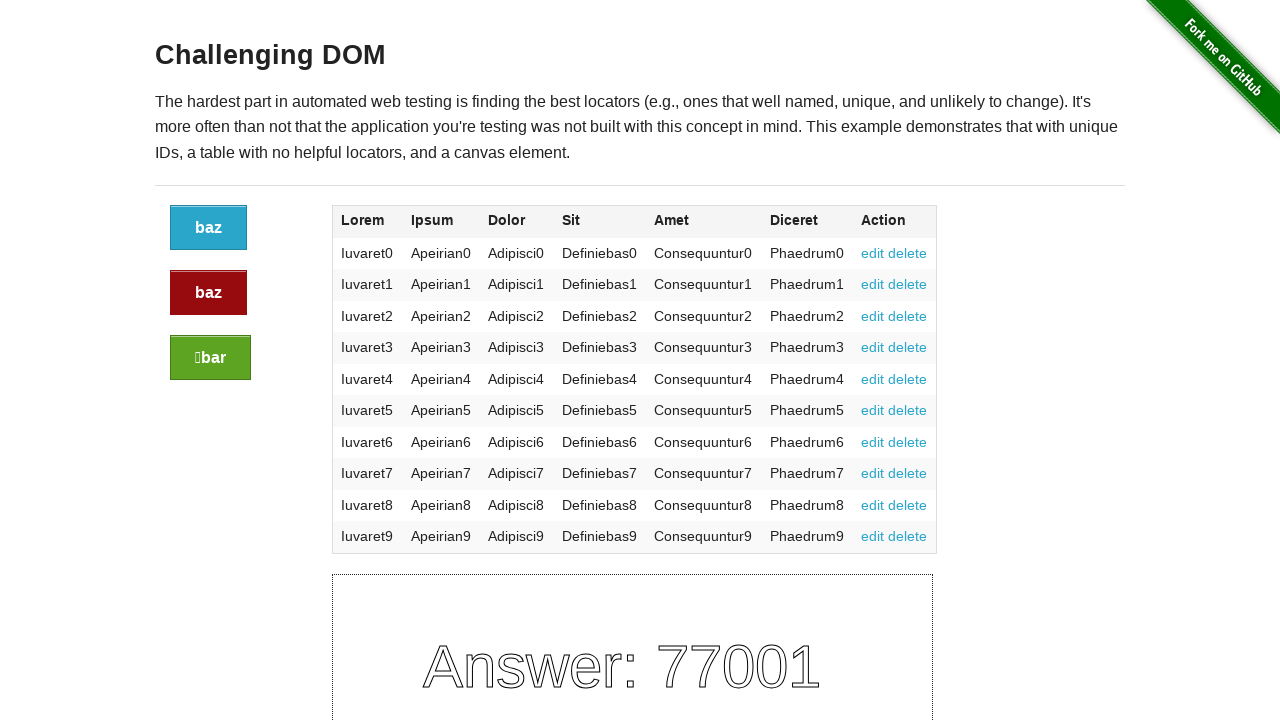

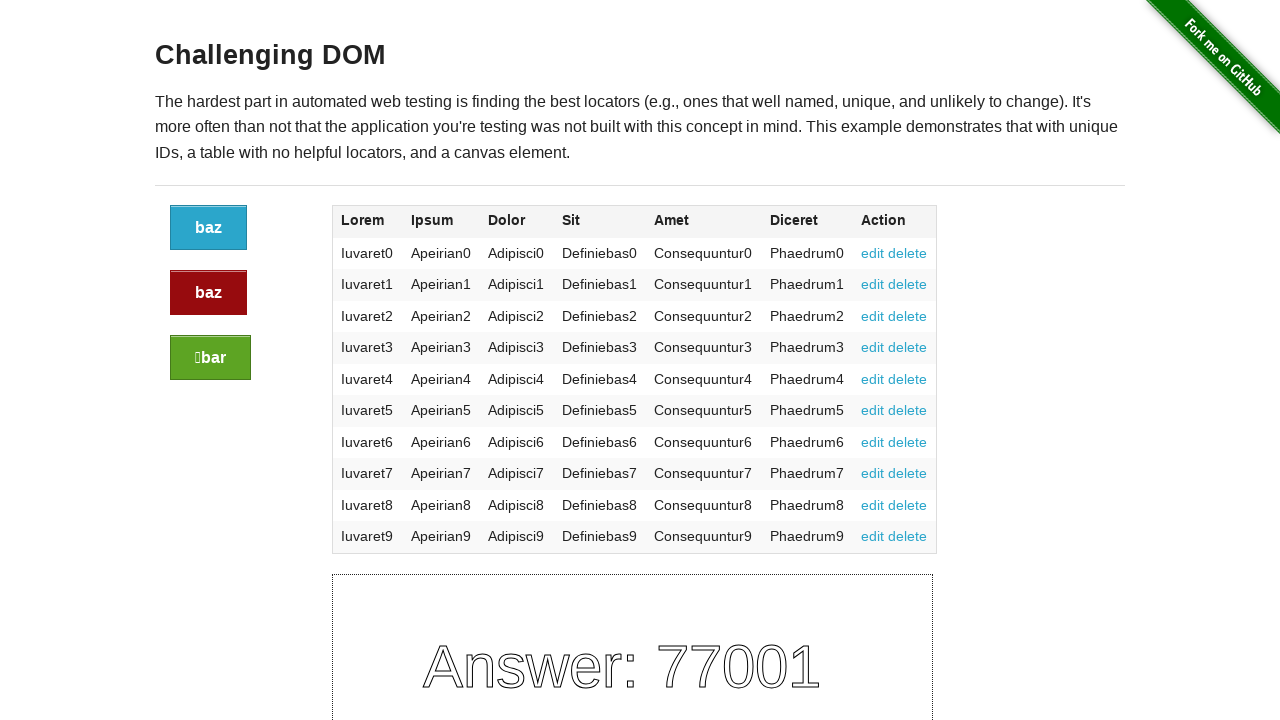